Navigates to the SpiceJet booking search page and waits for it to load, verifying the page is accessible.

Starting URL: https://book.spicejet.com/search.aspx

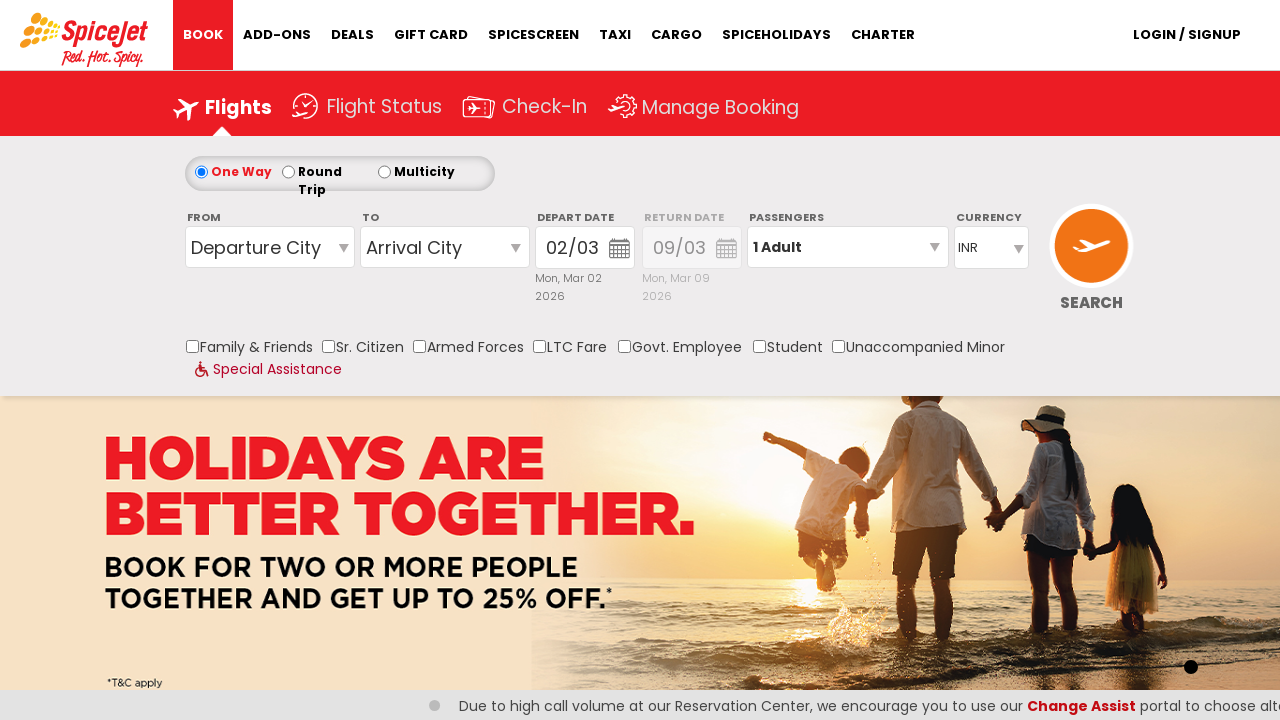

Waited for page to reach networkidle state
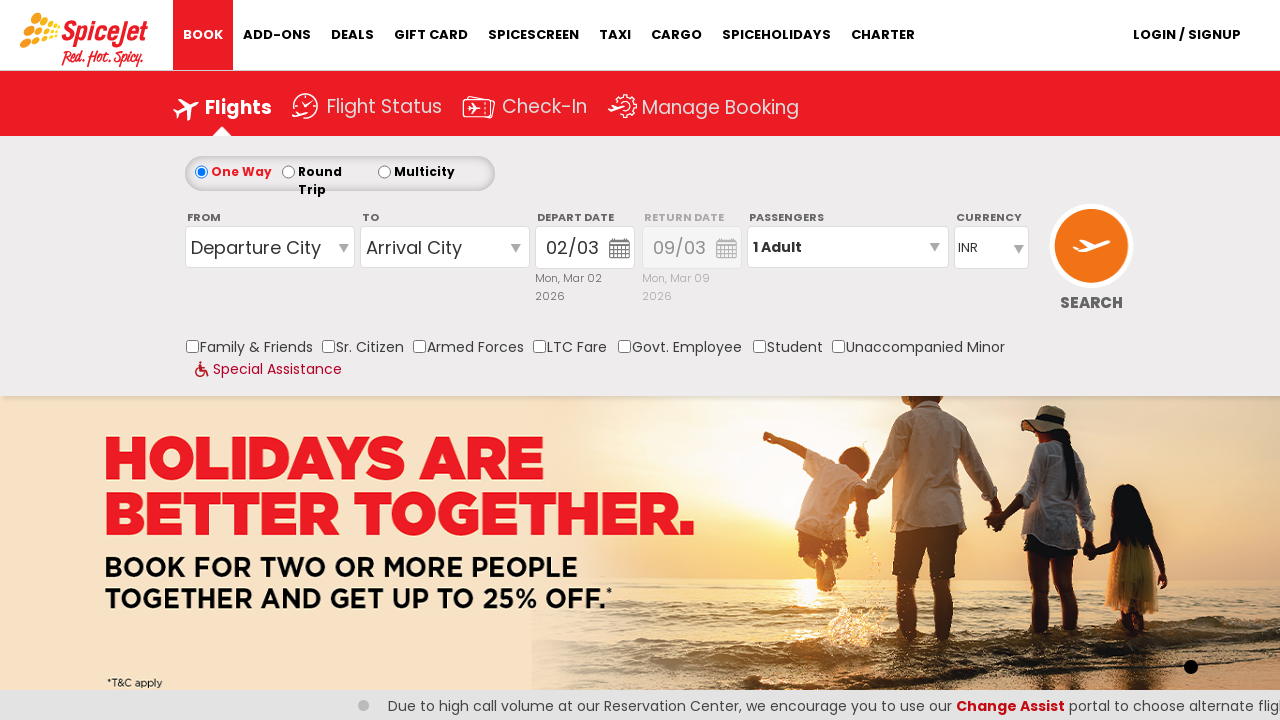

Retrieved page title: Book Low Cost Air Tickets Online on Domestic & International Flights – SpiceJet
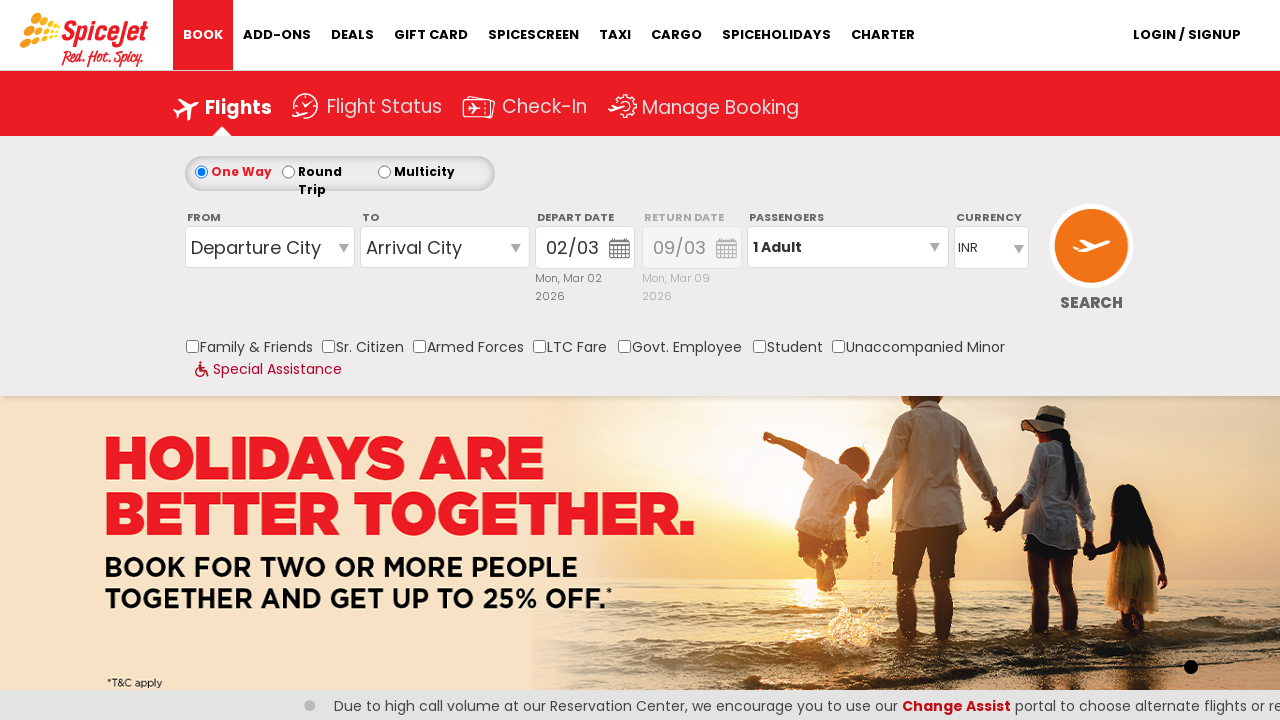

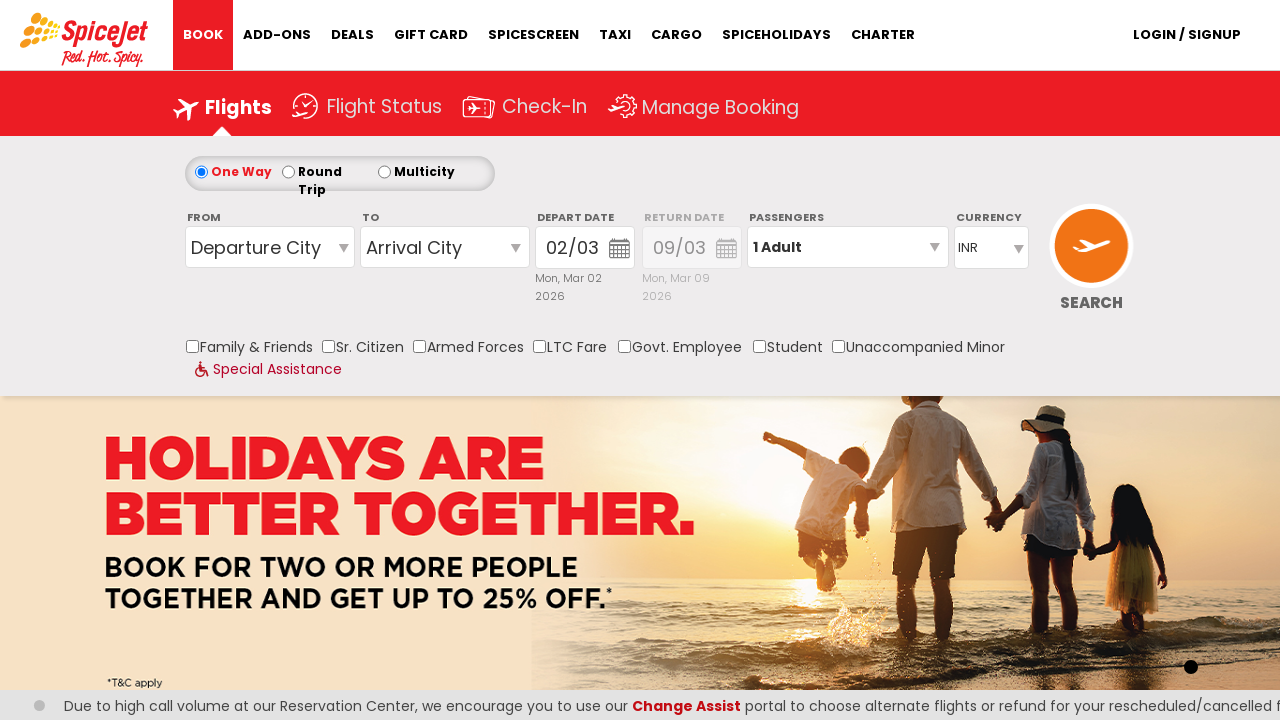